Tests iframe switching and drag-and-drop functionality by navigating to jQuery UI's draggable demo, switching into the demo frame, performing a drag operation, and then switching back to the main page

Starting URL: https://jqueryui.com/

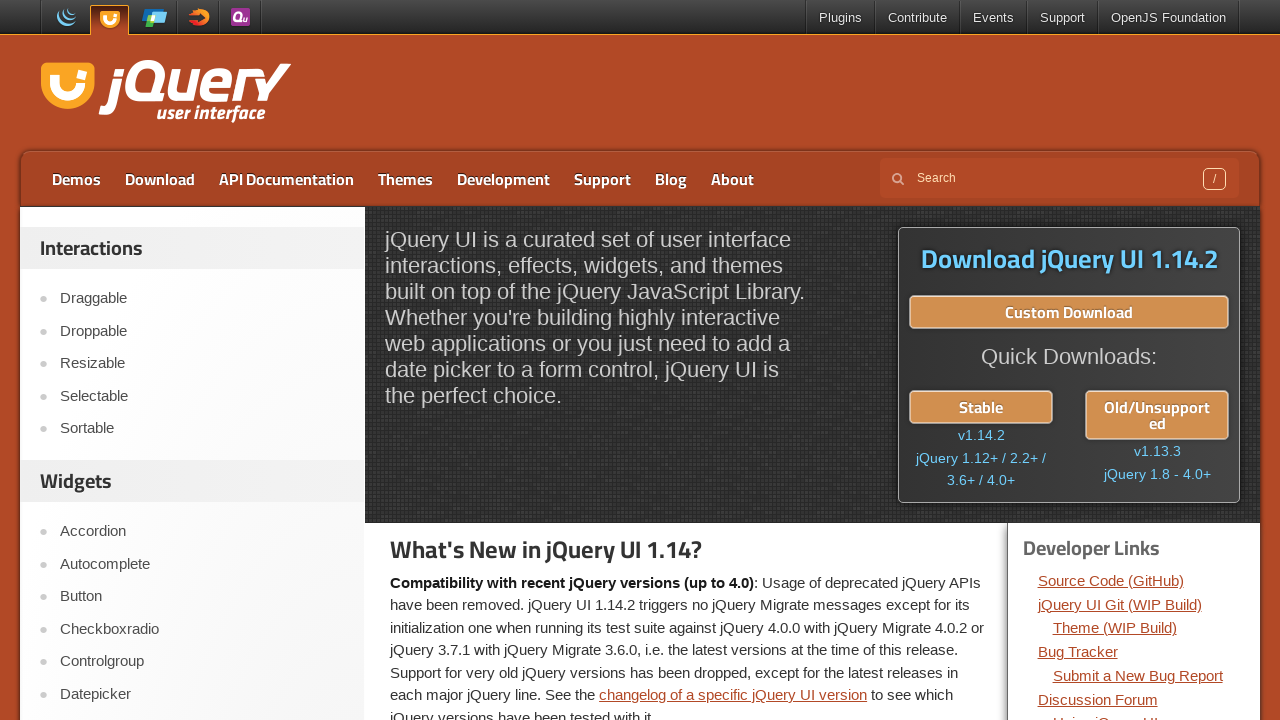

Clicked on the Draggable link at (202, 299) on xpath=//a[text()='Draggable']
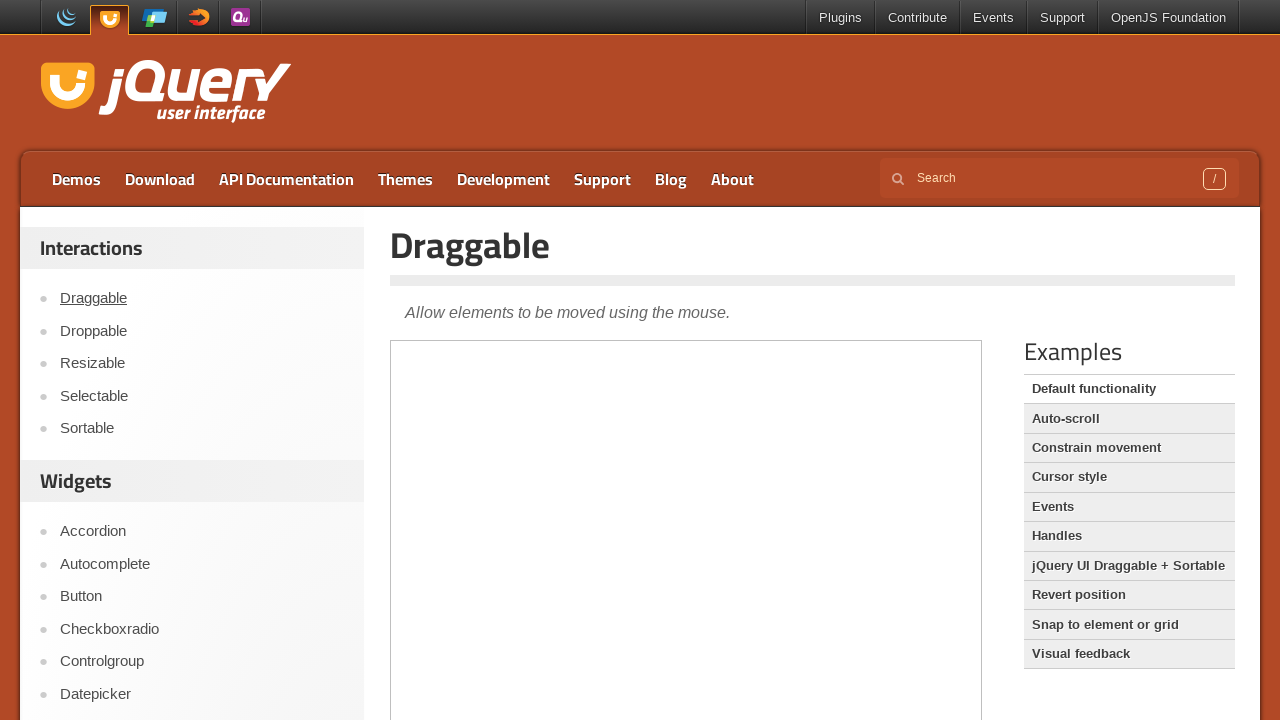

Located and switched to the demo iframe
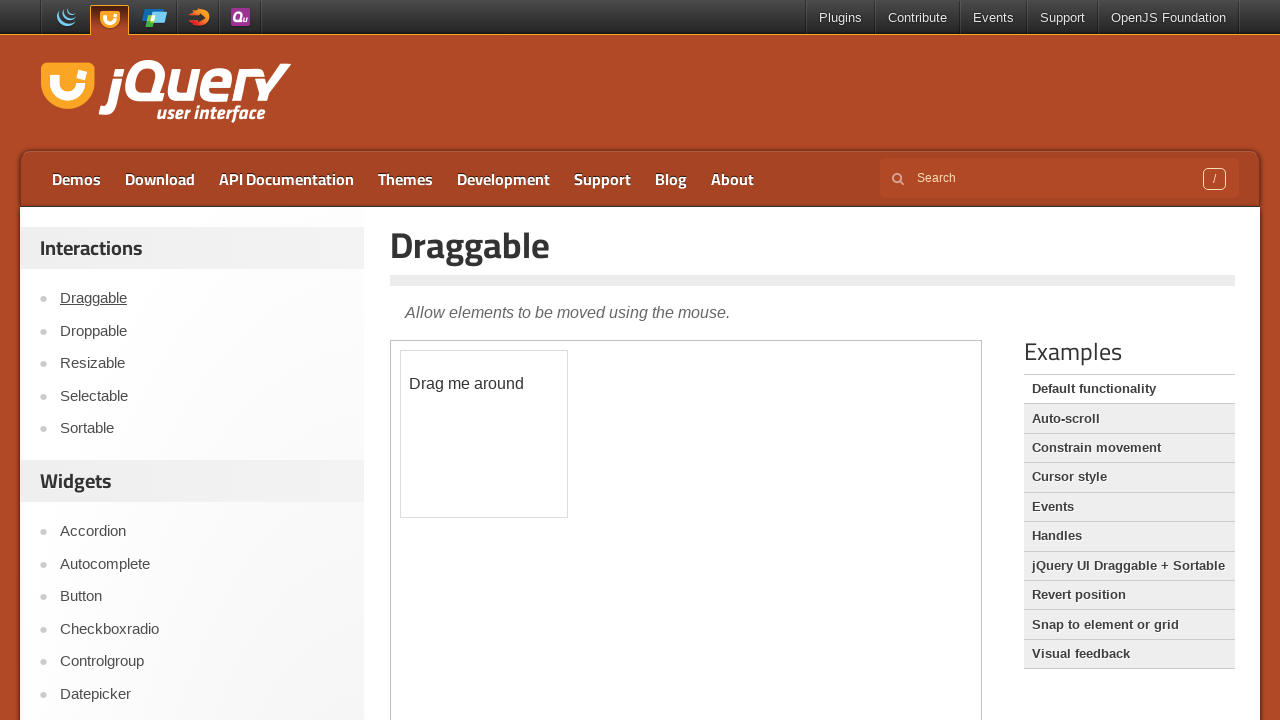

Located the draggable element within the iframe
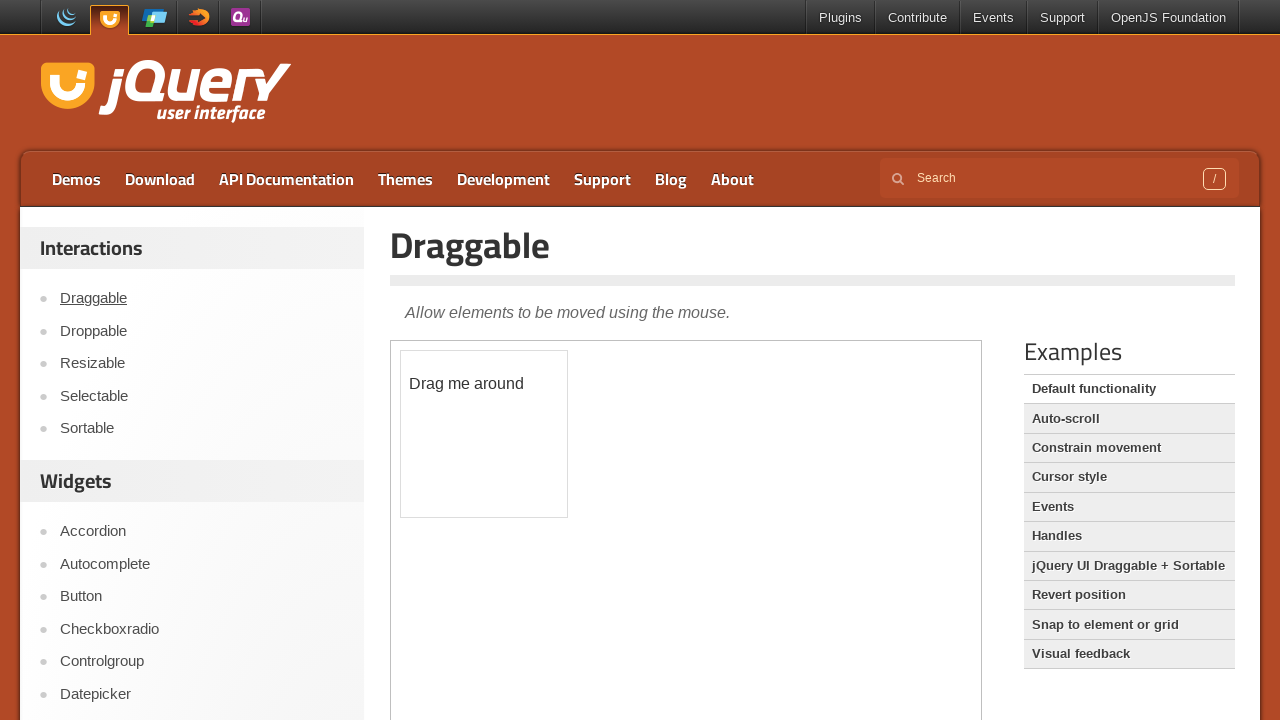

Performed drag operation on the draggable element, moving it 100 pixels to the right at (501, 351)
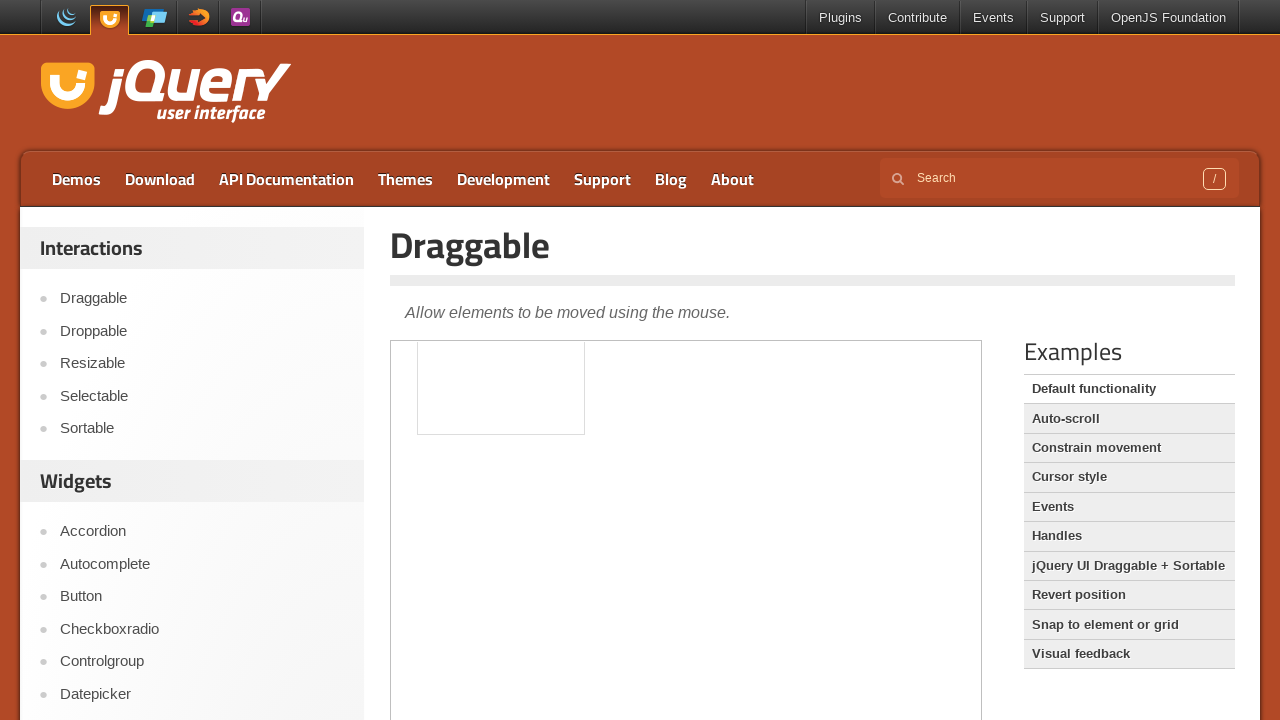

Clicked on the logo to return to the main page at (162, 93) on .logo
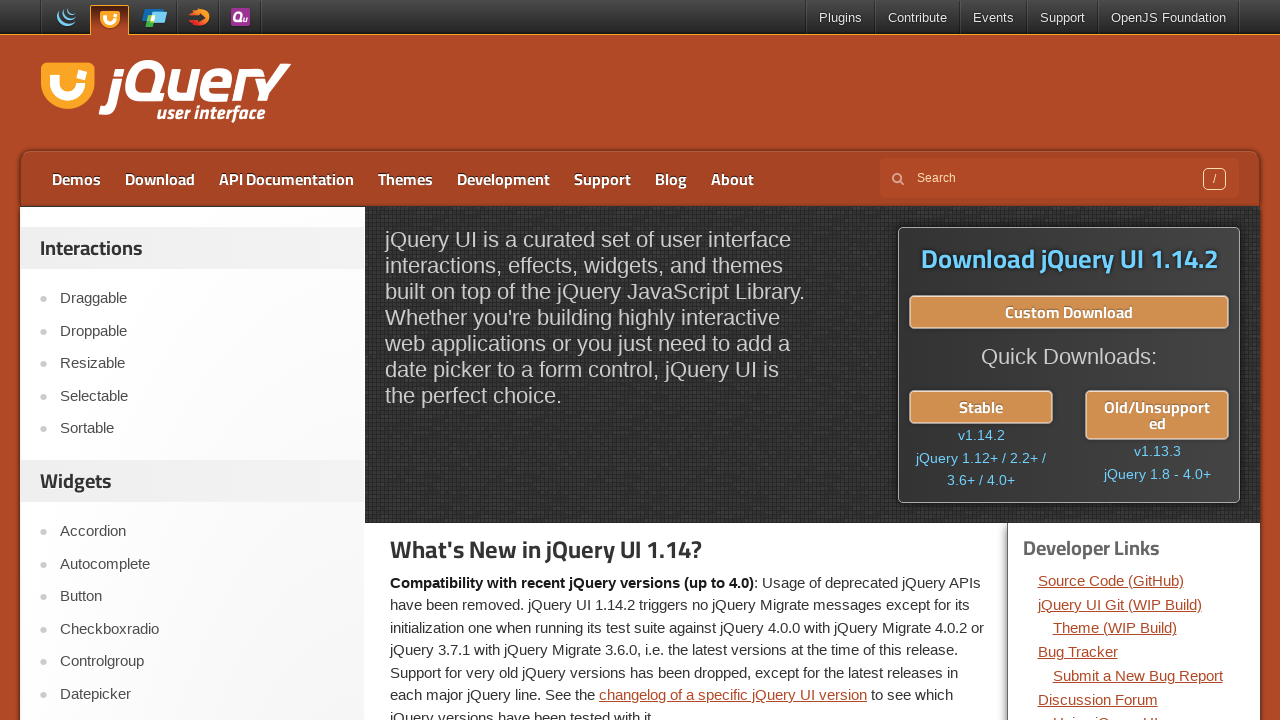

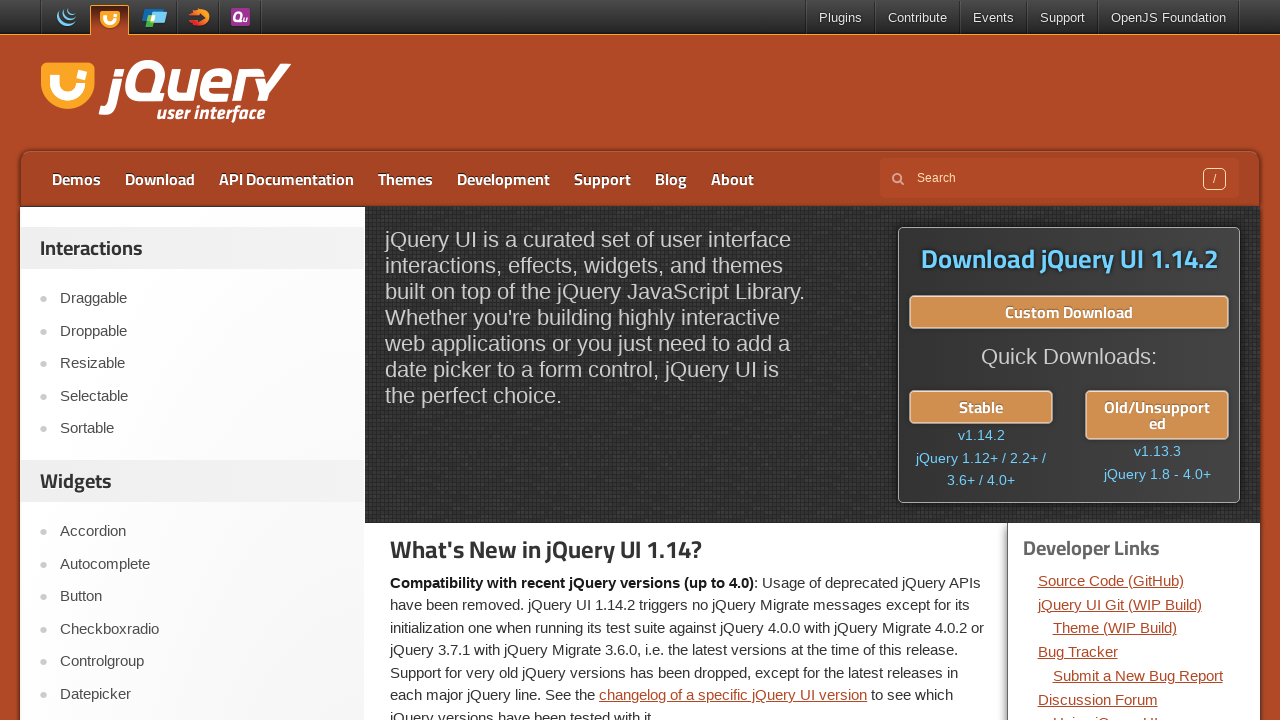